Tests cookie management by reading existing cookies, adding a new cookie, and deleting cookies while refreshing the display.

Starting URL: https://bonigarcia.dev/selenium-webdriver-java/cookies.html

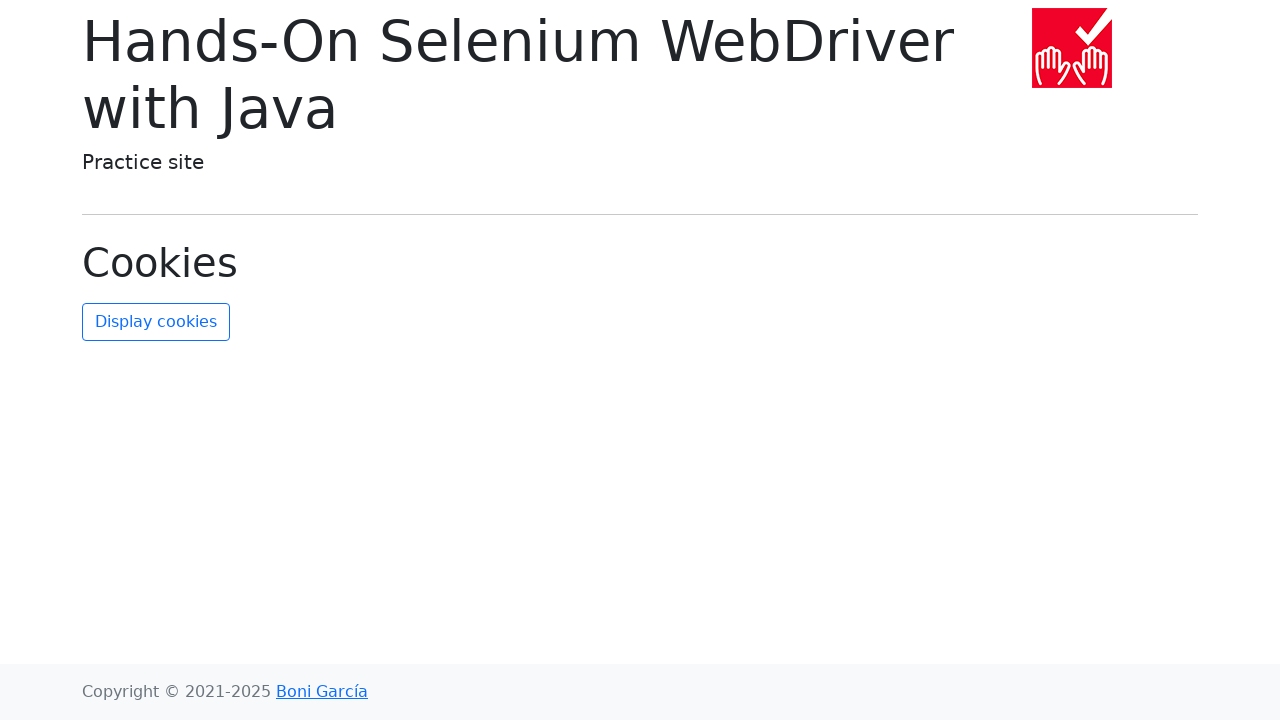

Waited for refresh cookies button to load
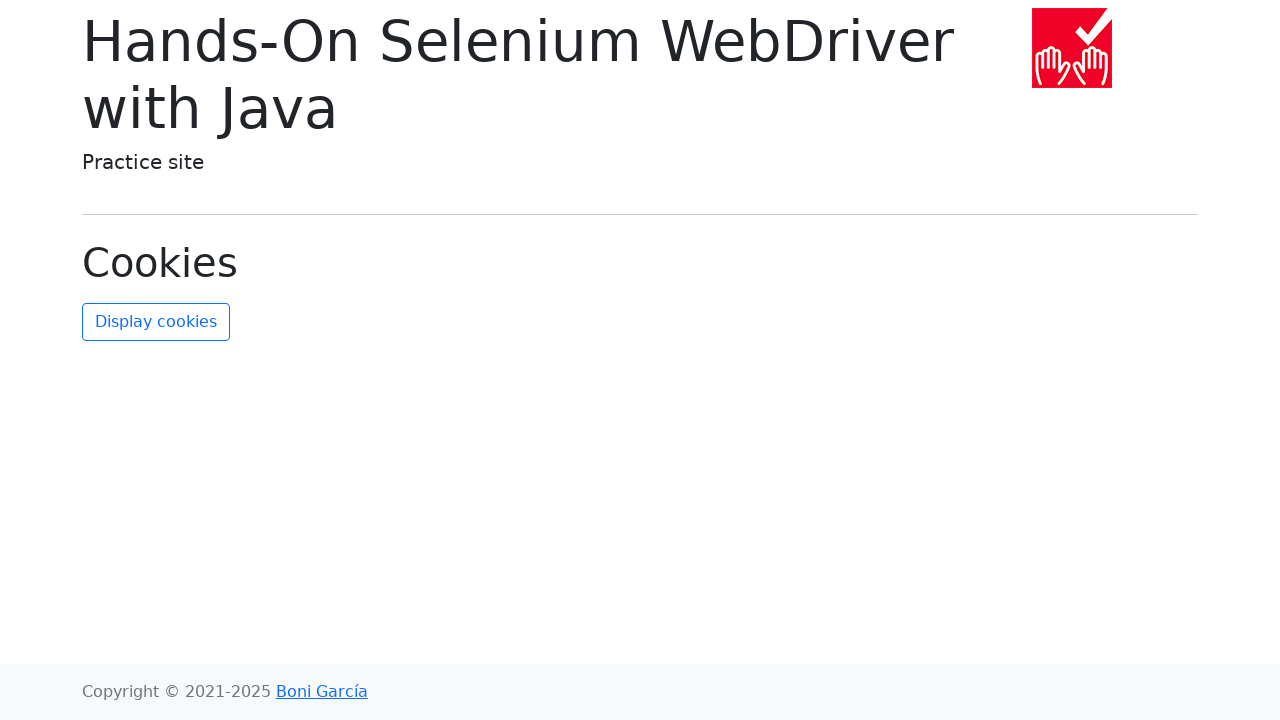

Retrieved initial cookies - found 2 cookies
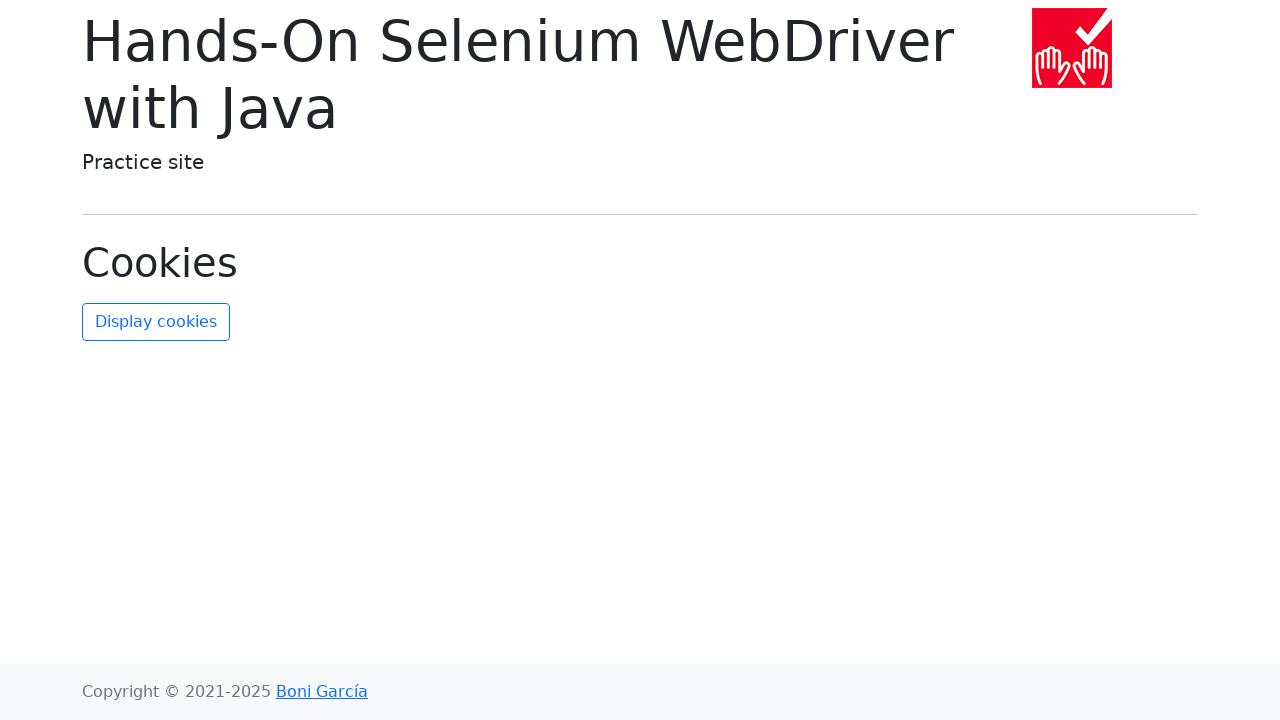

Verified initial cookie count is 2
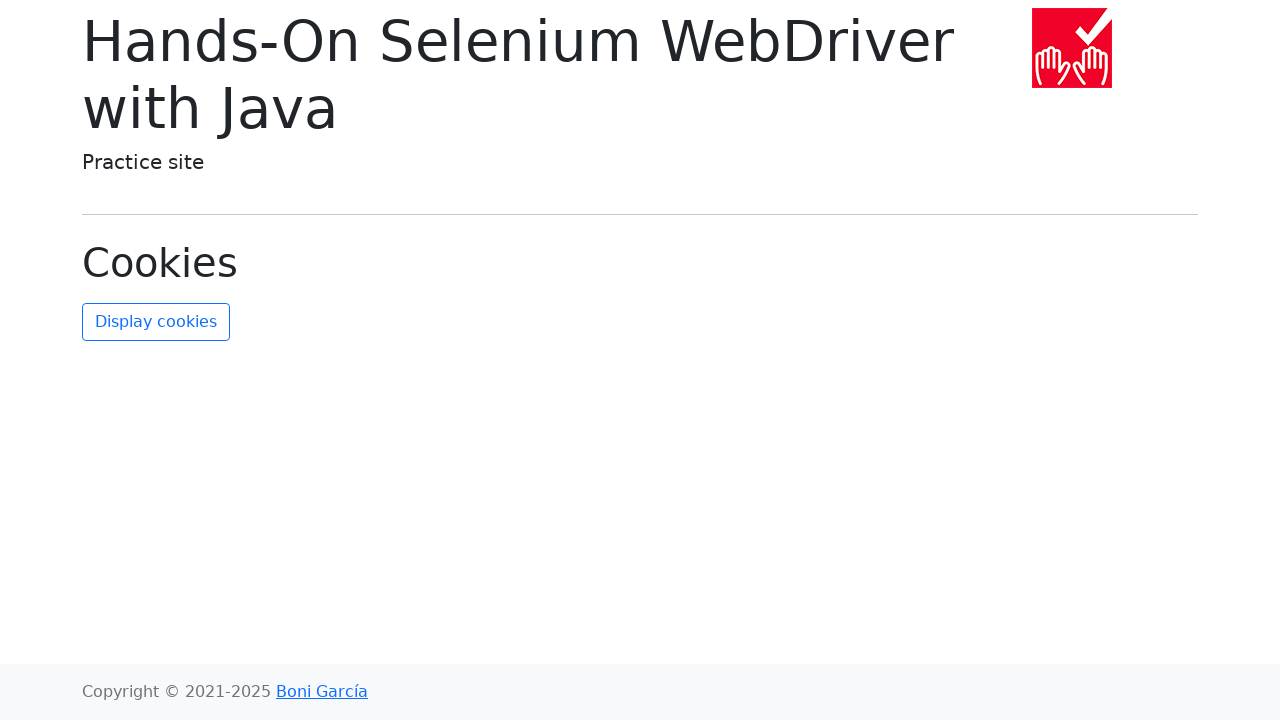

Clicked refresh cookies button to display initial cookies at (156, 322) on #refresh-cookies
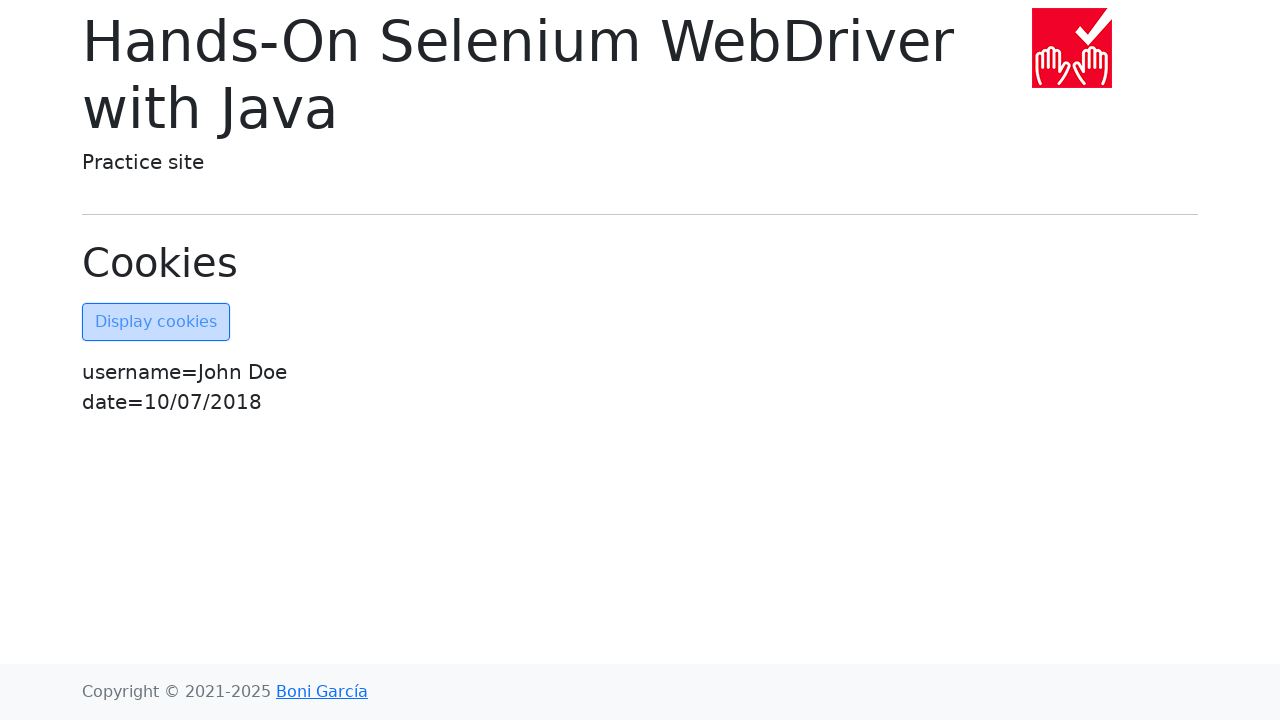

Added new cookie 'new-cookie-key' with value 'new-cookie-value'
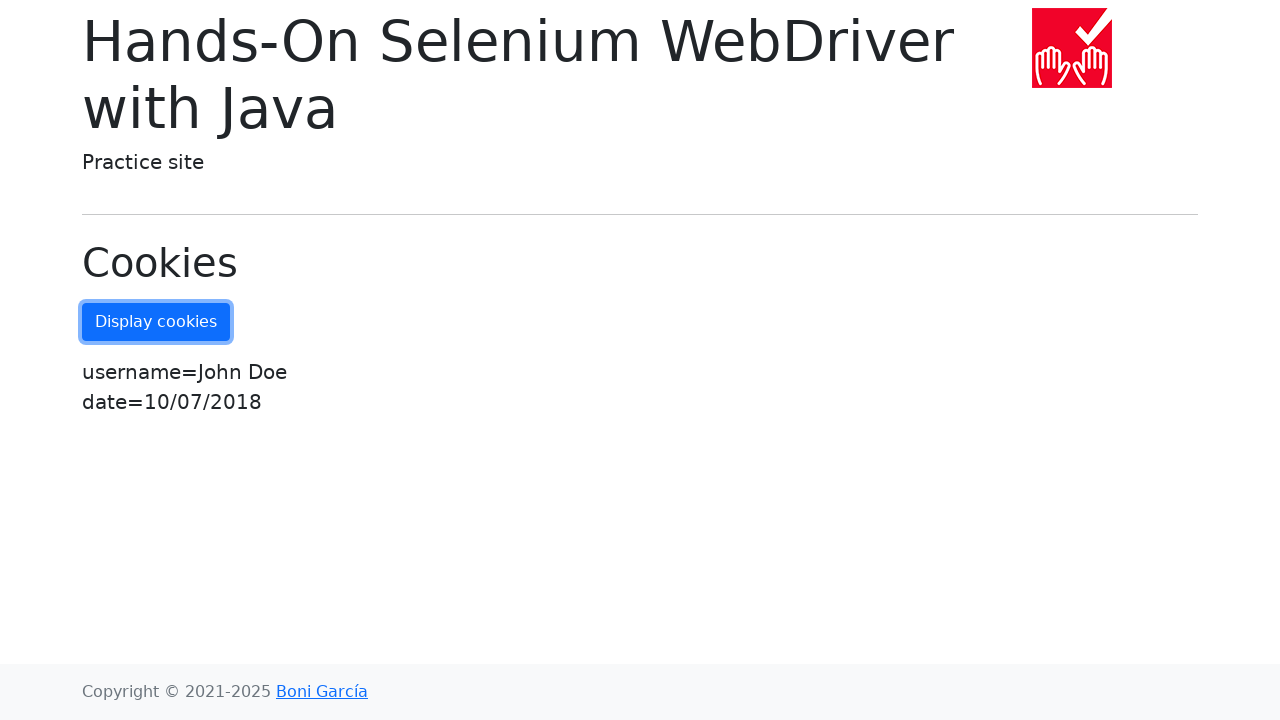

Clicked refresh cookies button to display updated cookies including new cookie at (156, 322) on #refresh-cookies
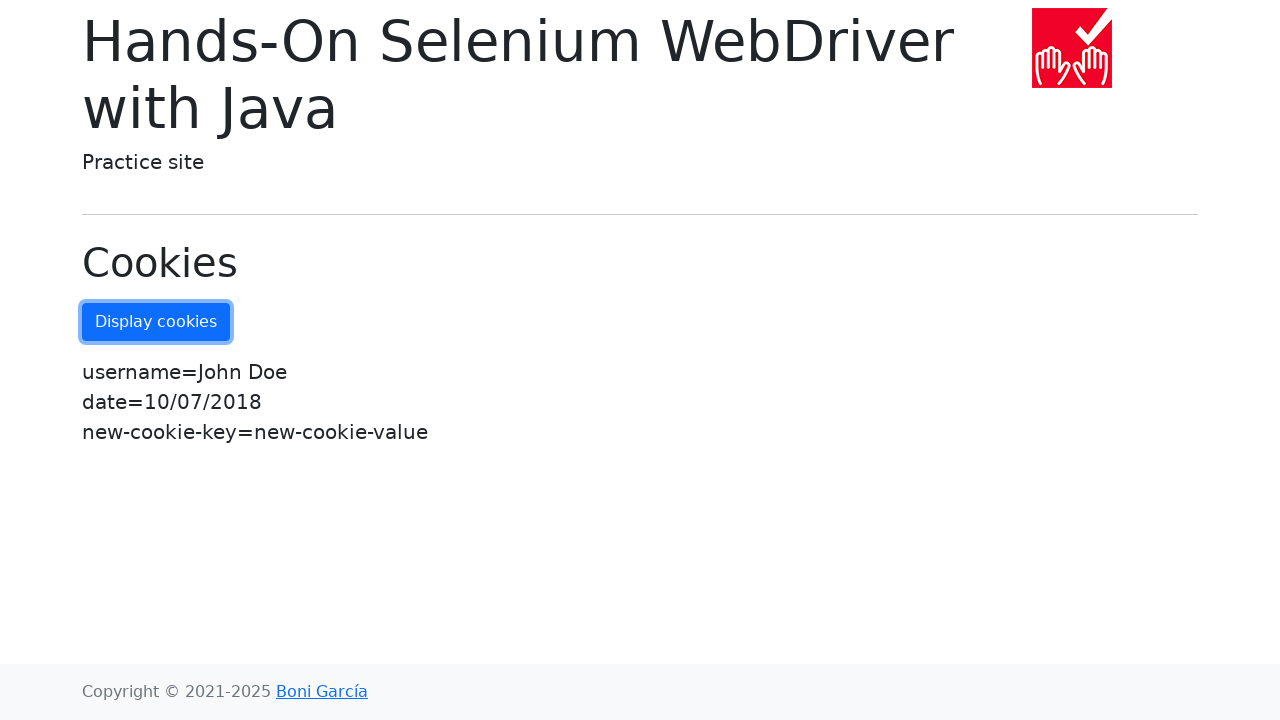

Retrieved all cookies - total count: 3
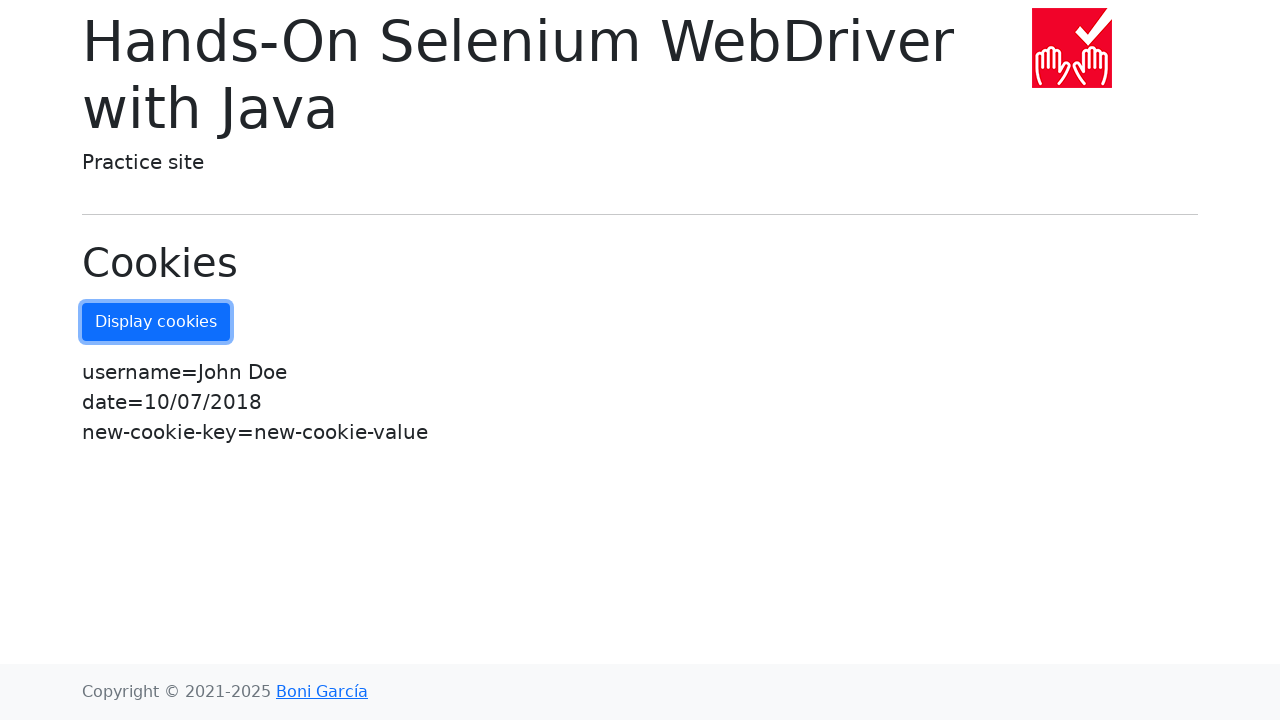

Cleared all cookies from context
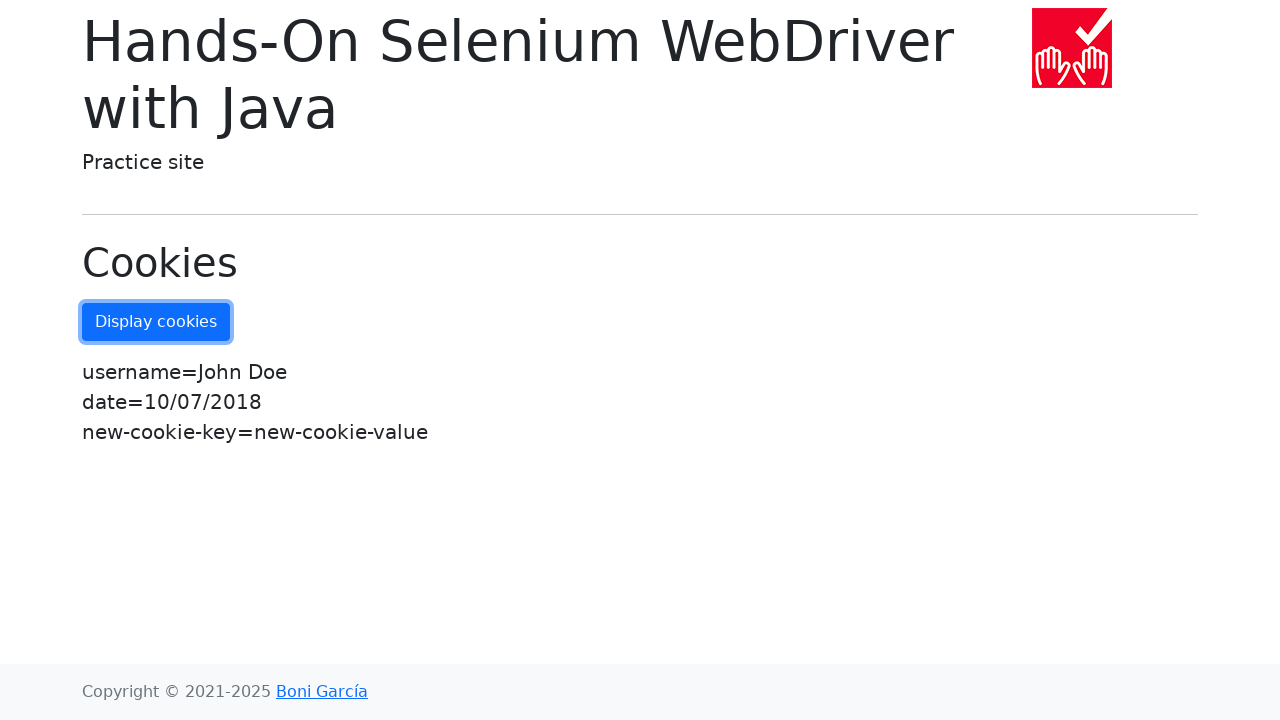

Filtered cookies to remove 'username' - 2 cookies remain
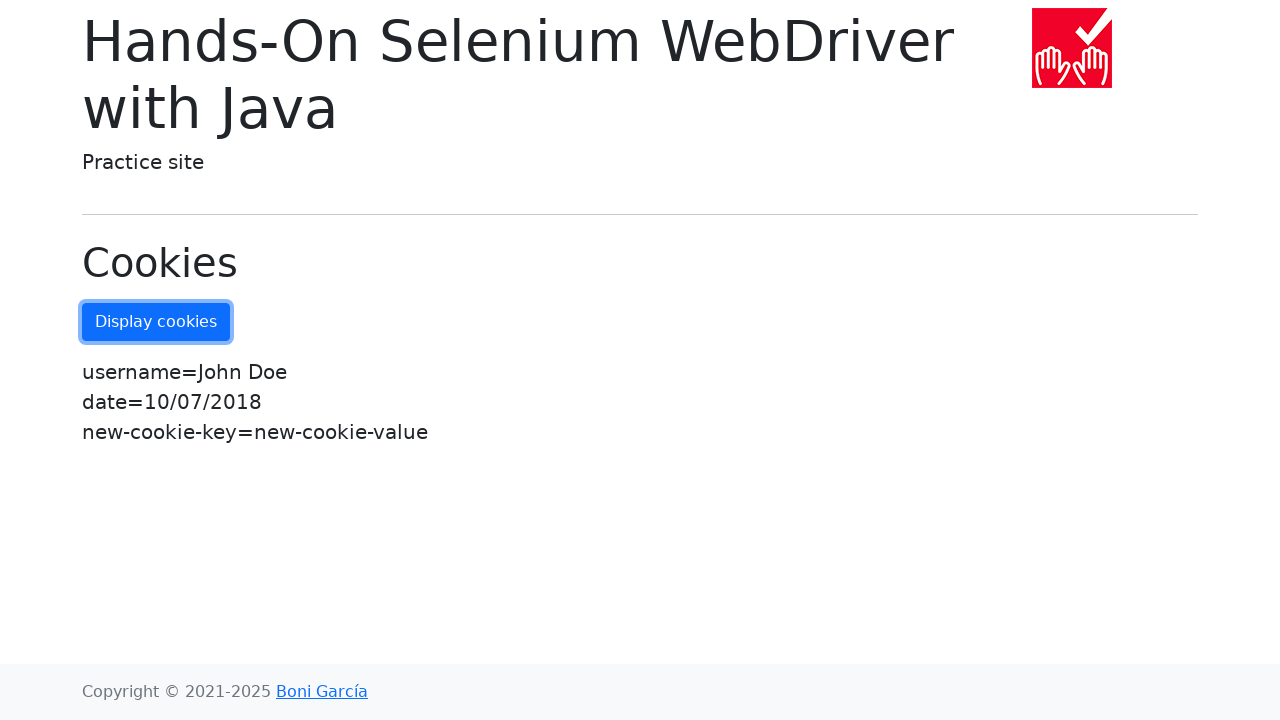

Re-added remaining cookies after removing 'username' cookie
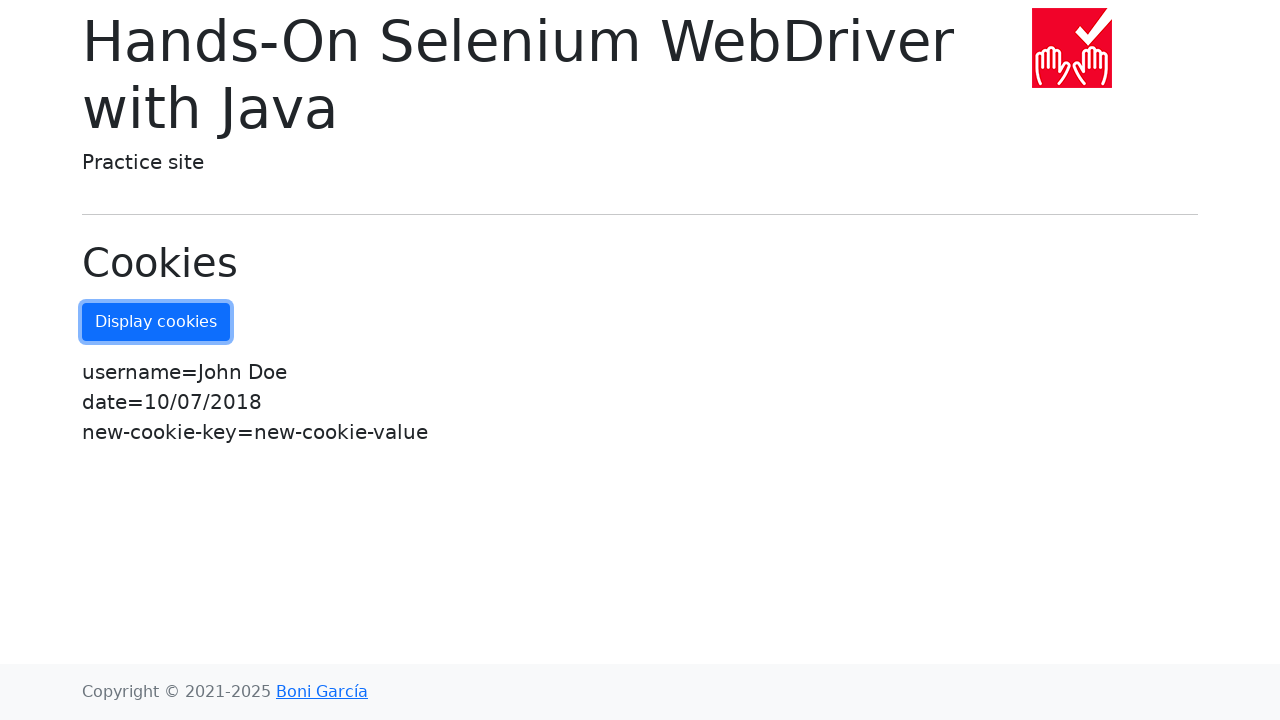

Clicked refresh cookies button to display final cookie state at (156, 322) on #refresh-cookies
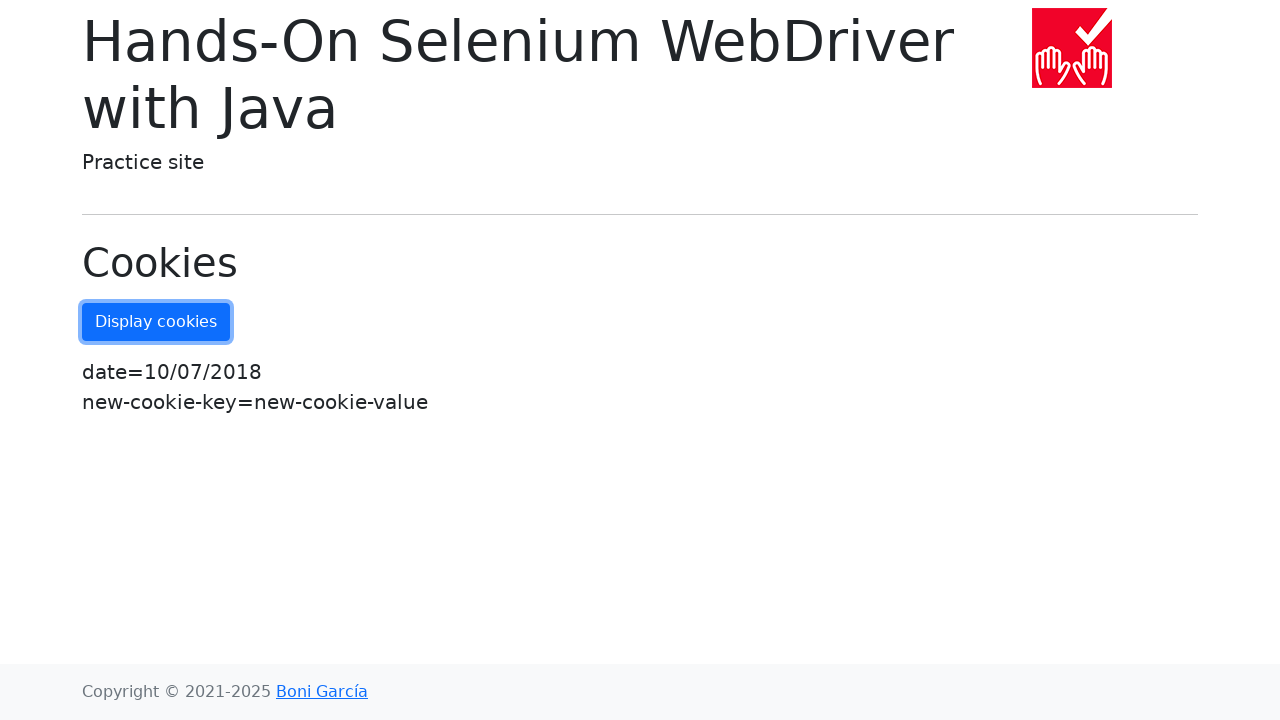

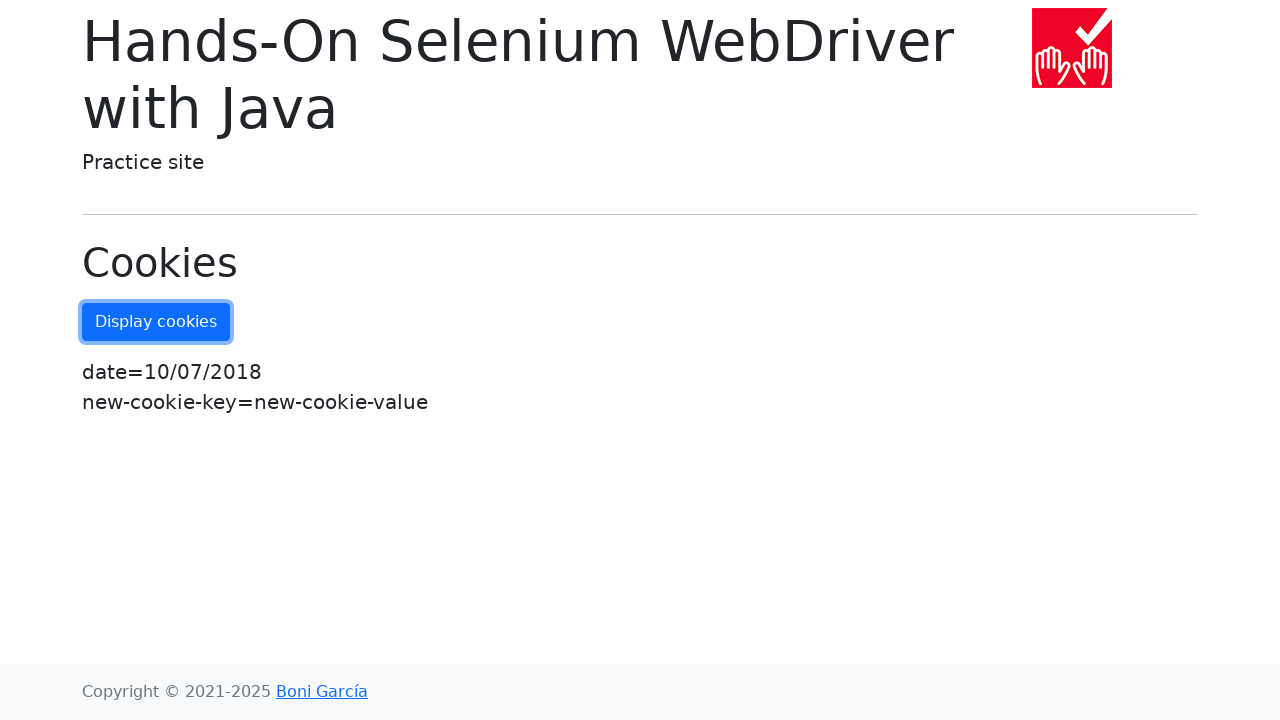